Navigates to the checkboxes page and verifies that the first checkbox is initially unchecked

Starting URL: http://the-internet.herokuapp.com/

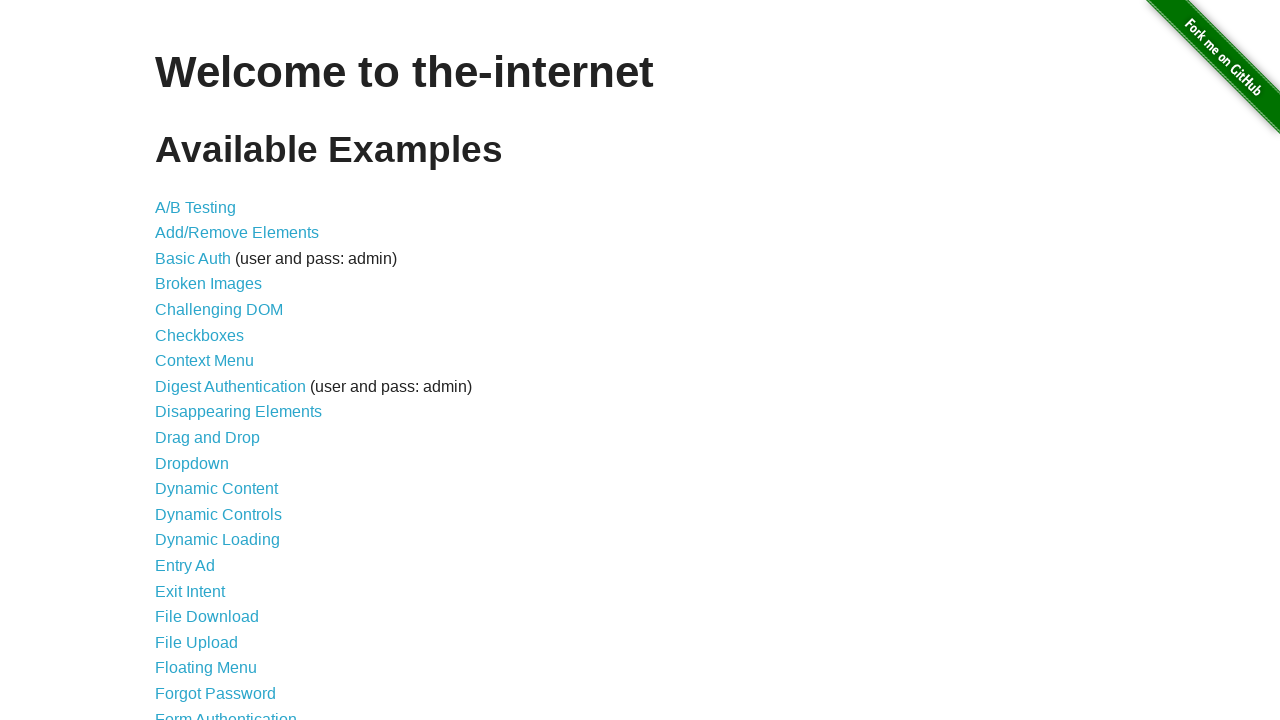

Clicked on the checkboxes link to navigate to the checkboxes page at (200, 335) on a[href='/checkboxes']
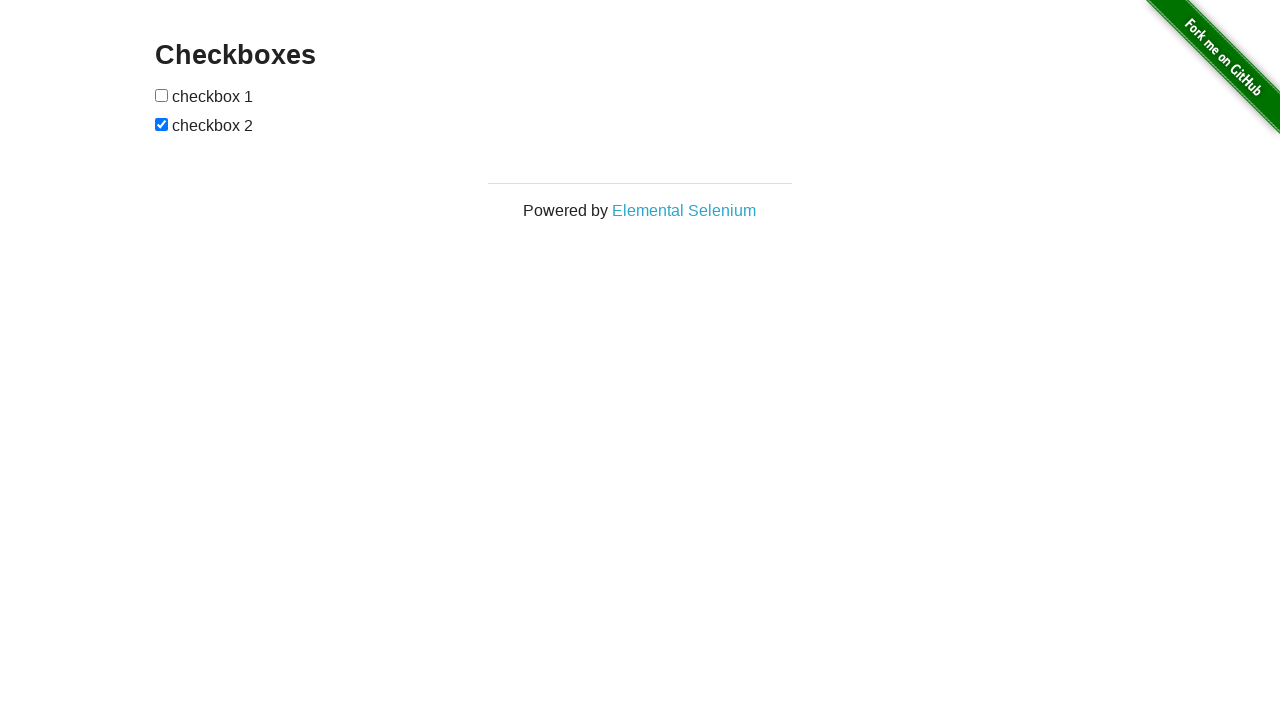

Checkboxes became visible
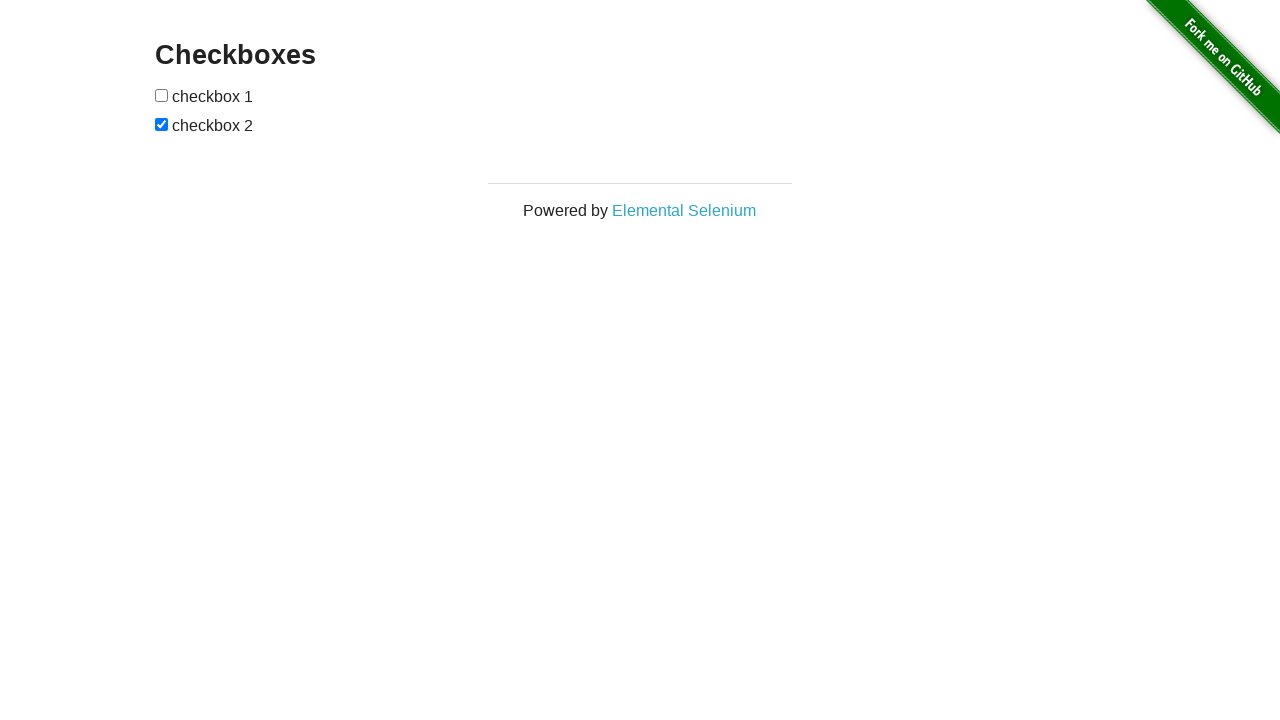

Located the first checkbox element
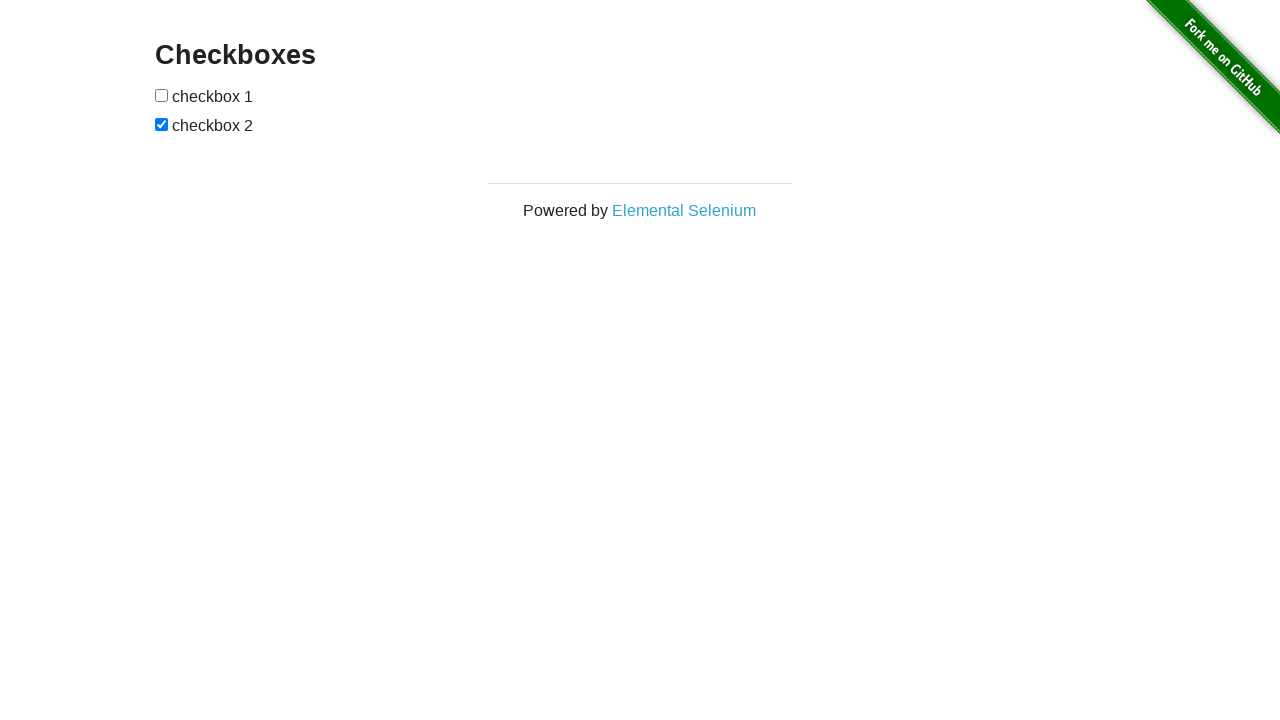

Verified that the first checkbox is unchecked
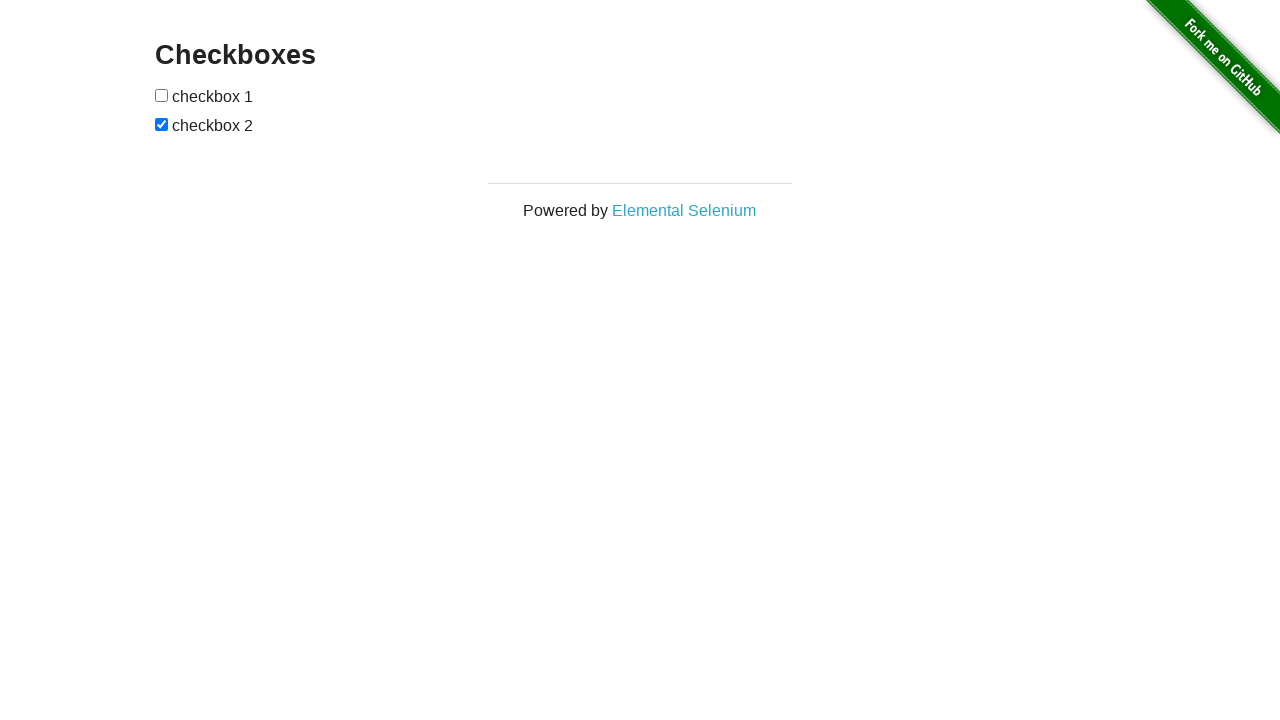

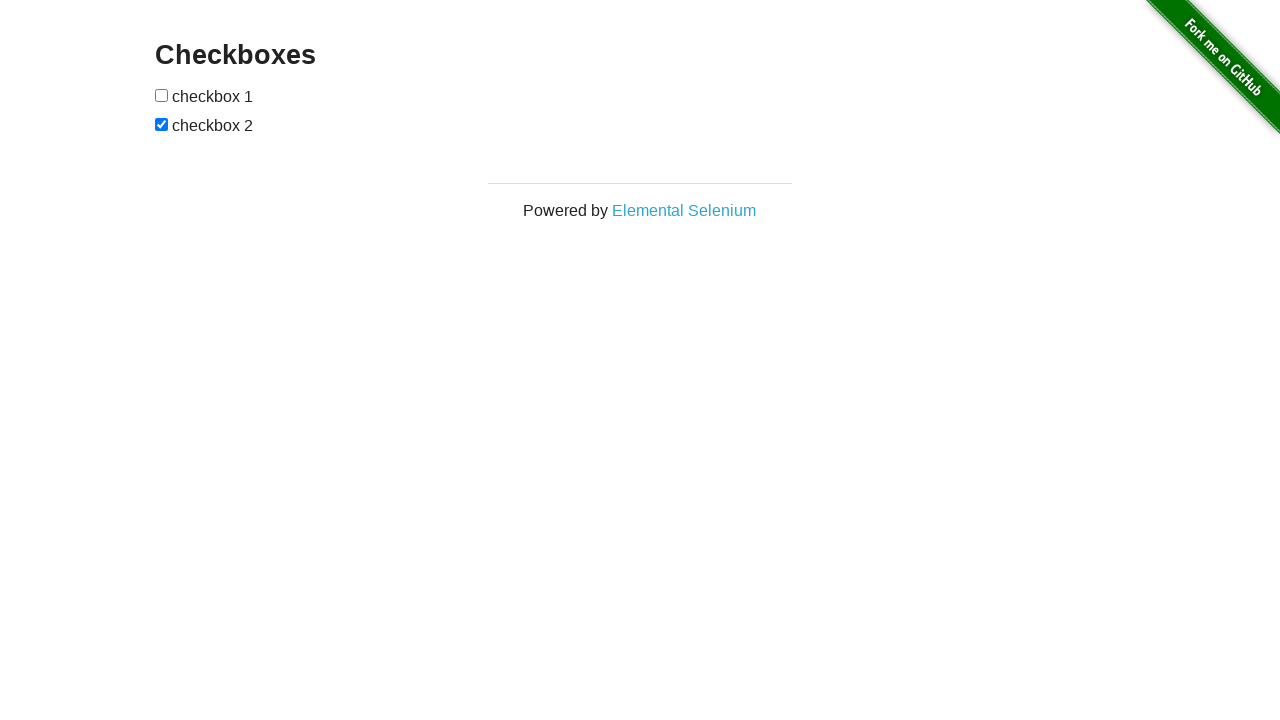